Tests checkboxes functionality by toggling checkbox states

Starting URL: https://the-internet.herokuapp.com/

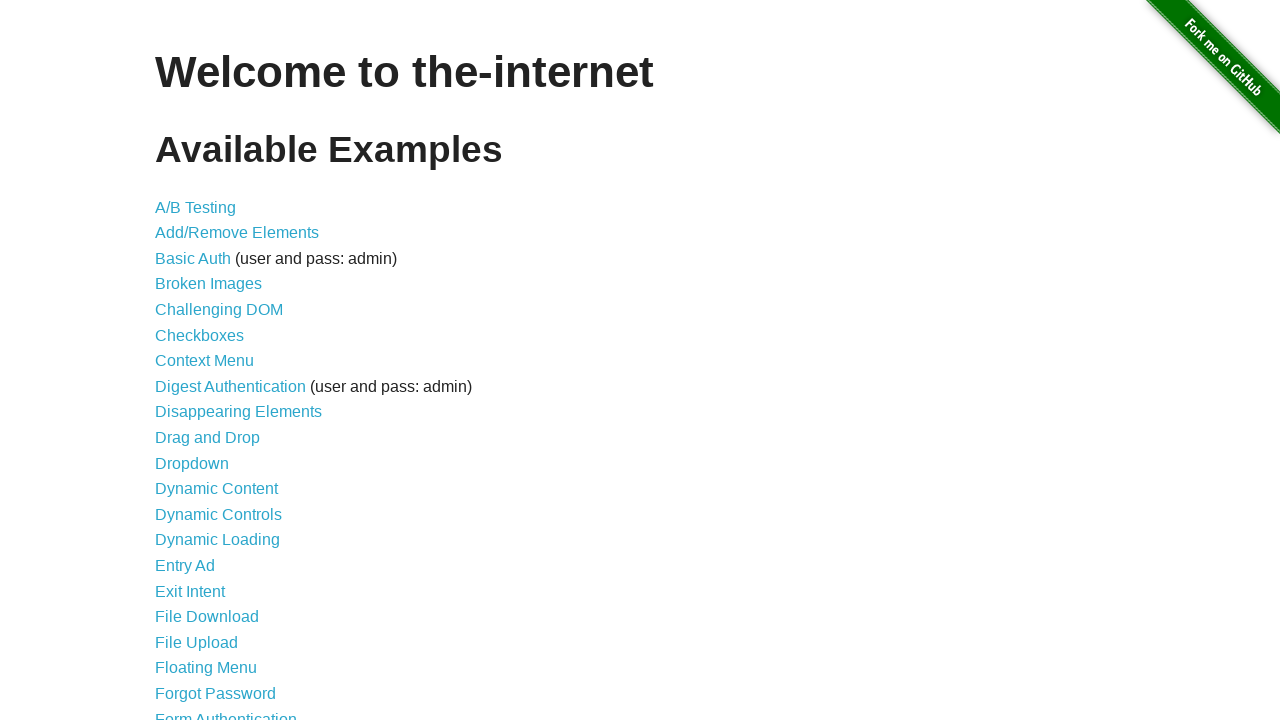

Clicked on Checkboxes link at (200, 335) on text='Checkboxes'
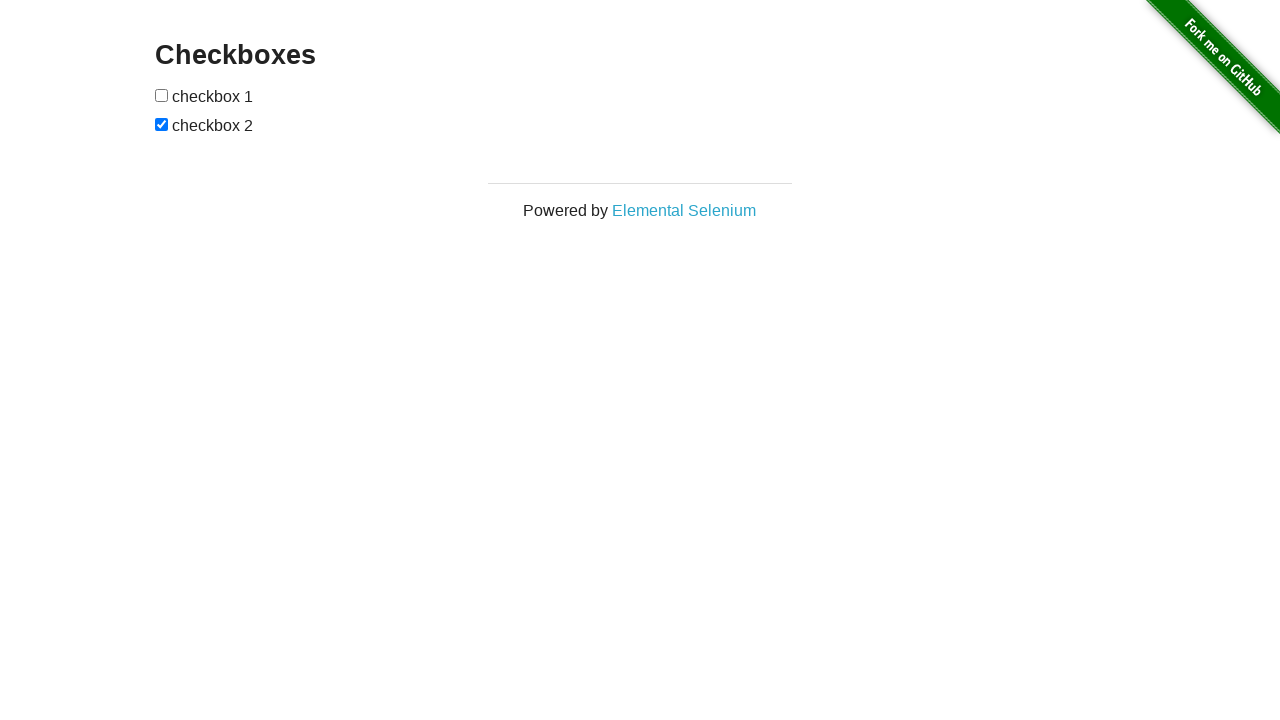

Clicked on unchecked checkbox to toggle it at (162, 95) on input[type='checkbox']:not(:checked)
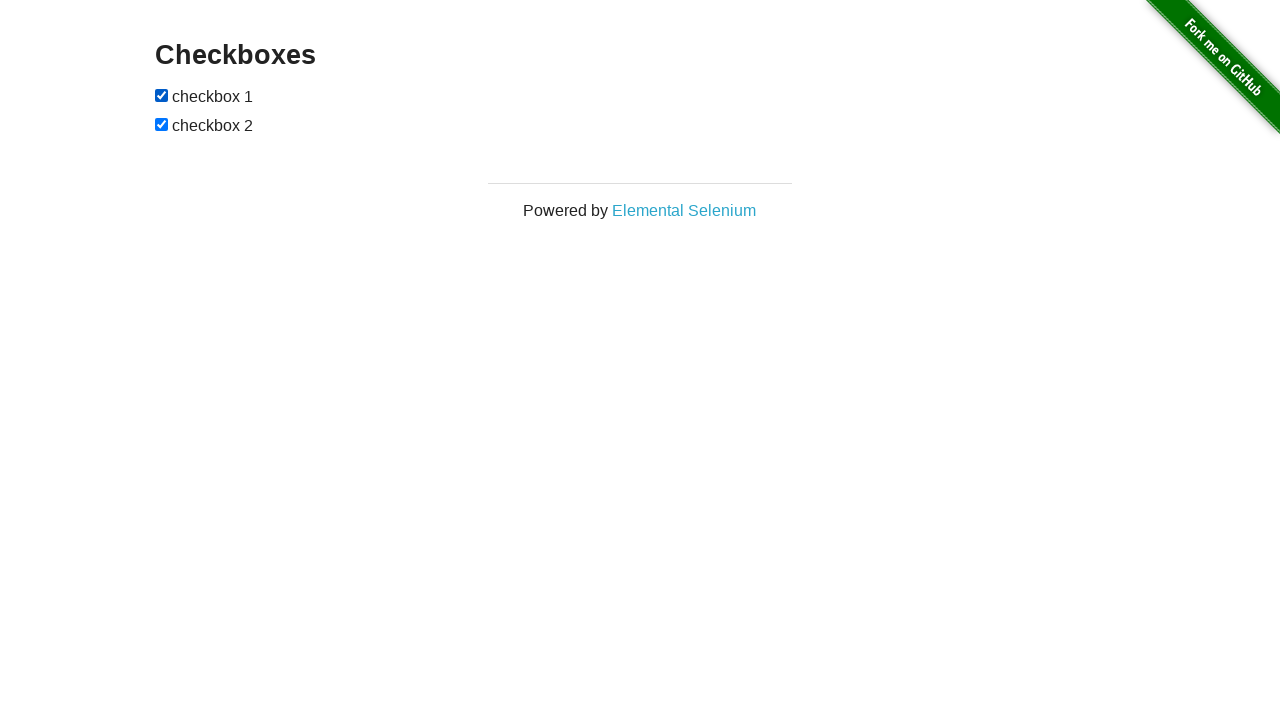

Clicked on checked checkbox to toggle it at (162, 95) on input[type='checkbox']:checked
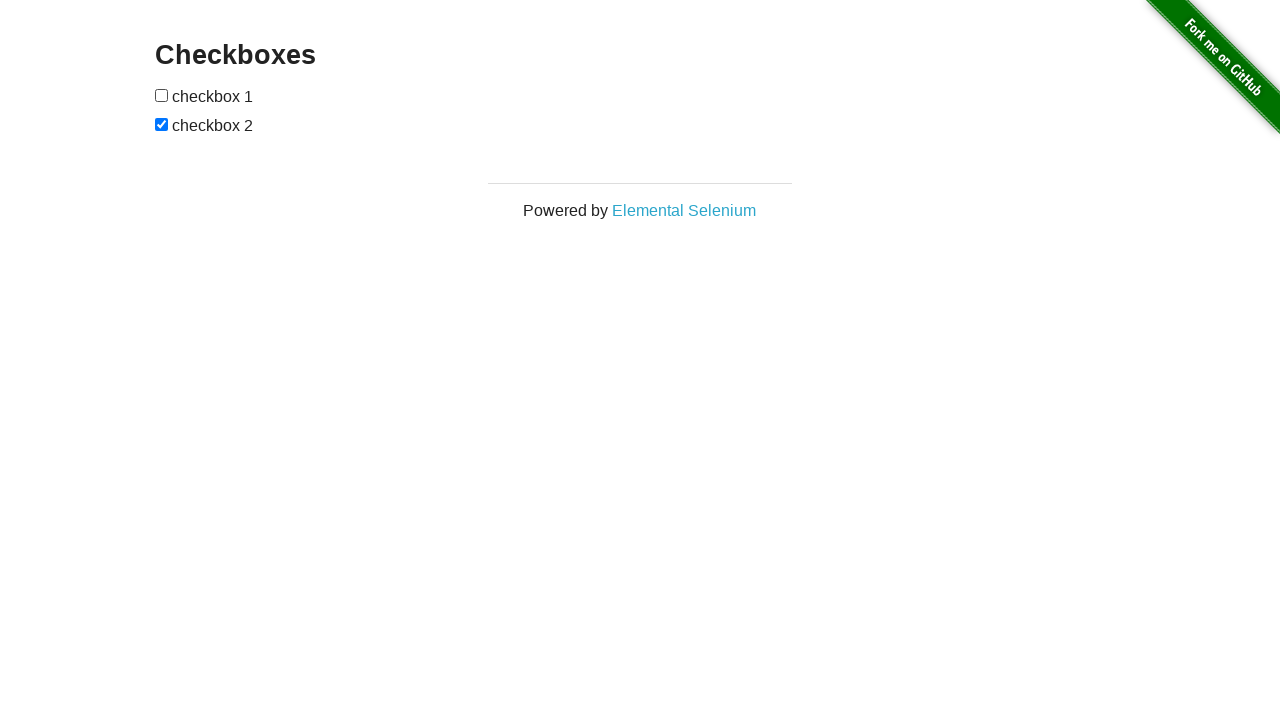

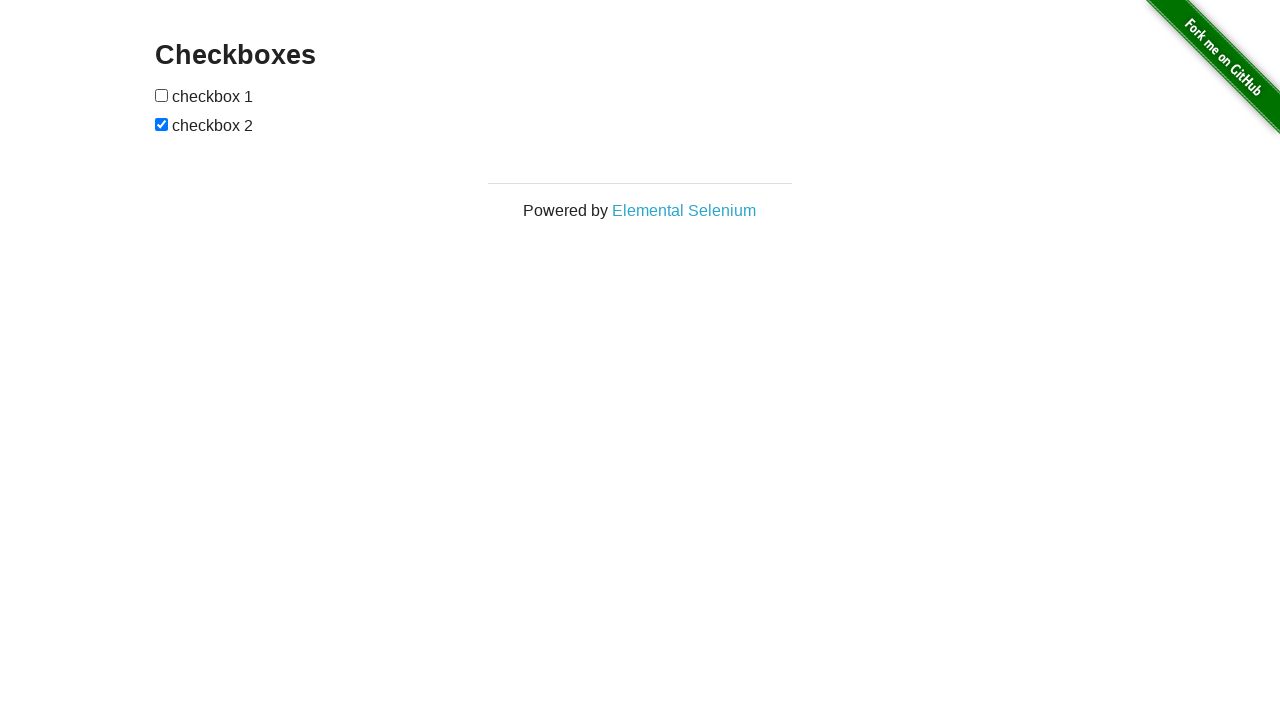